Navigates to a page, clicks a link identified by a calculated mathematical value, then fills out a form with personal information (first name, last name, city, country) and submits it.

Starting URL: http://suninjuly.github.io/find_link_text

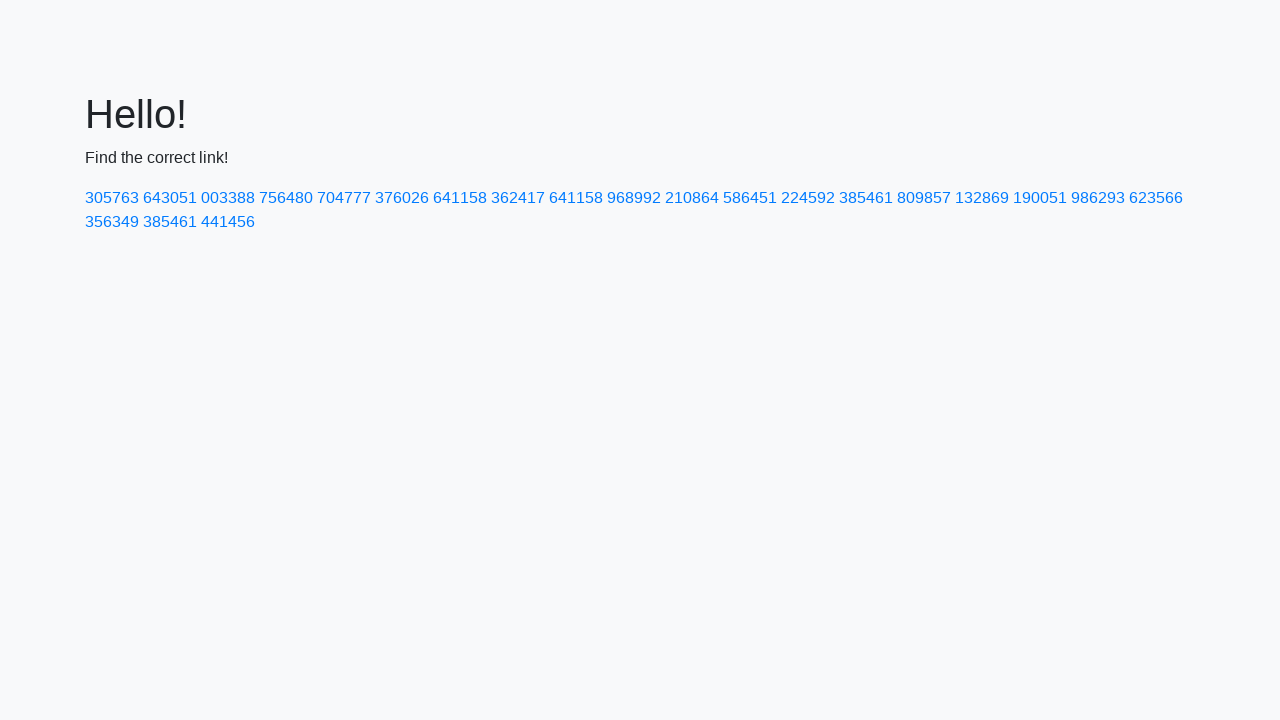

Clicked link with calculated text value '224592' at (808, 198) on a:text-is('224592')
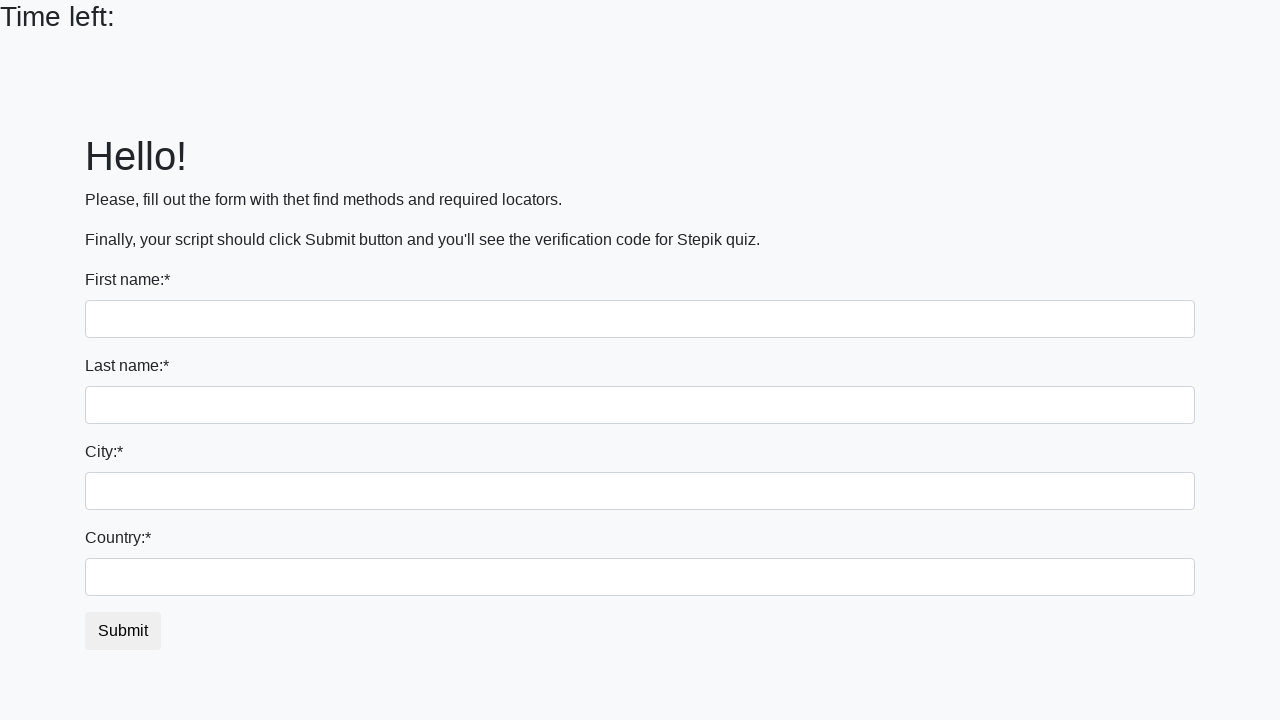

Filled first name field with 'Ivan' on input
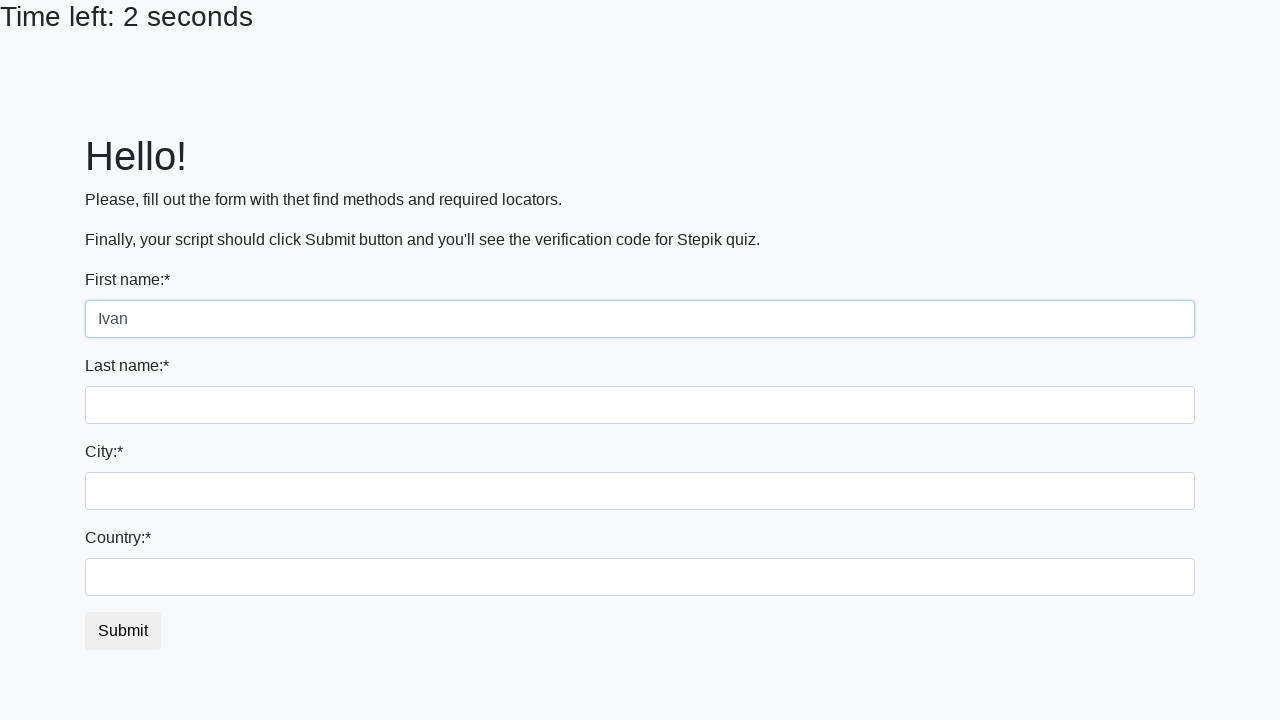

Filled last name field with 'Petrov' on input[name='last_name']
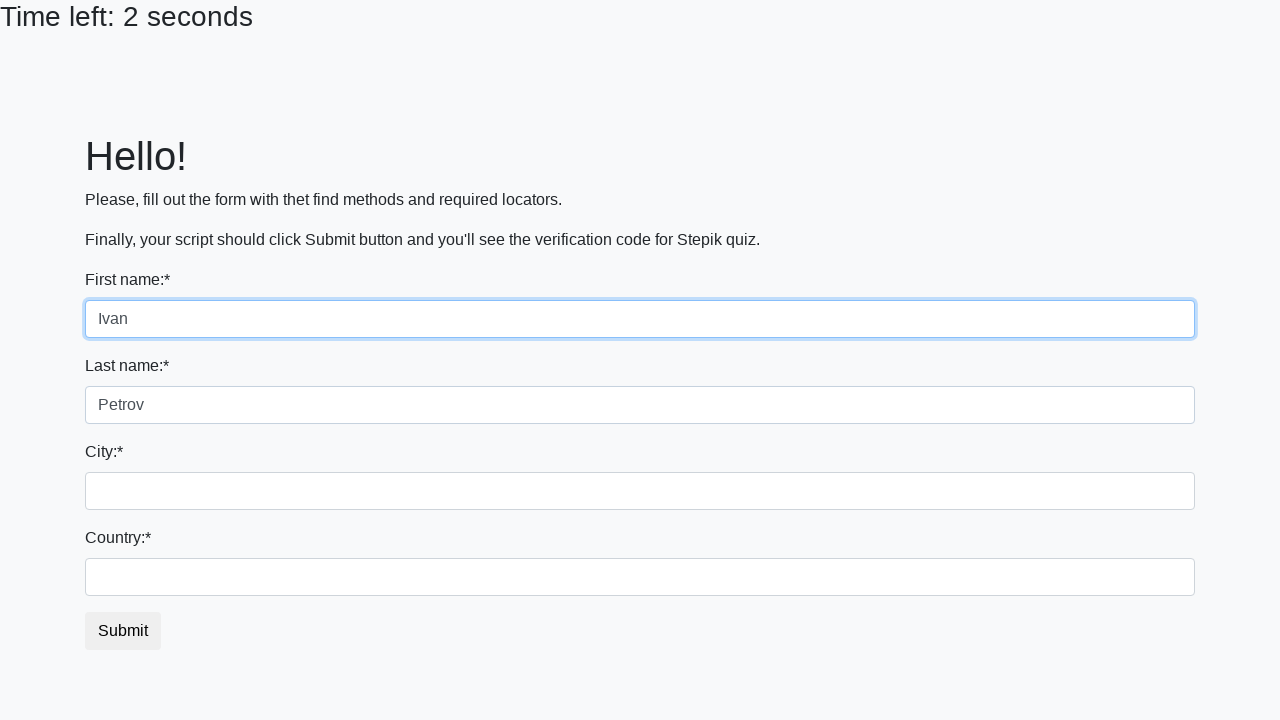

Filled city field with 'Smolensk' on .city
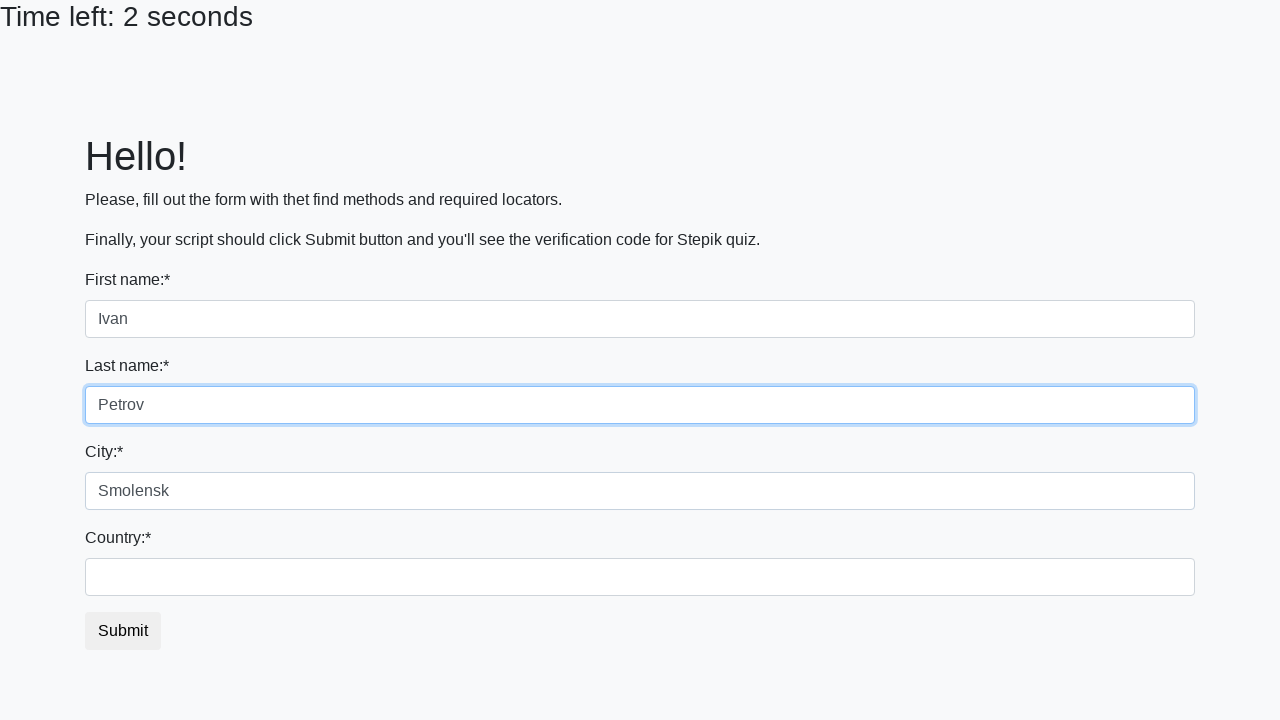

Filled country field with 'Russia' on #country
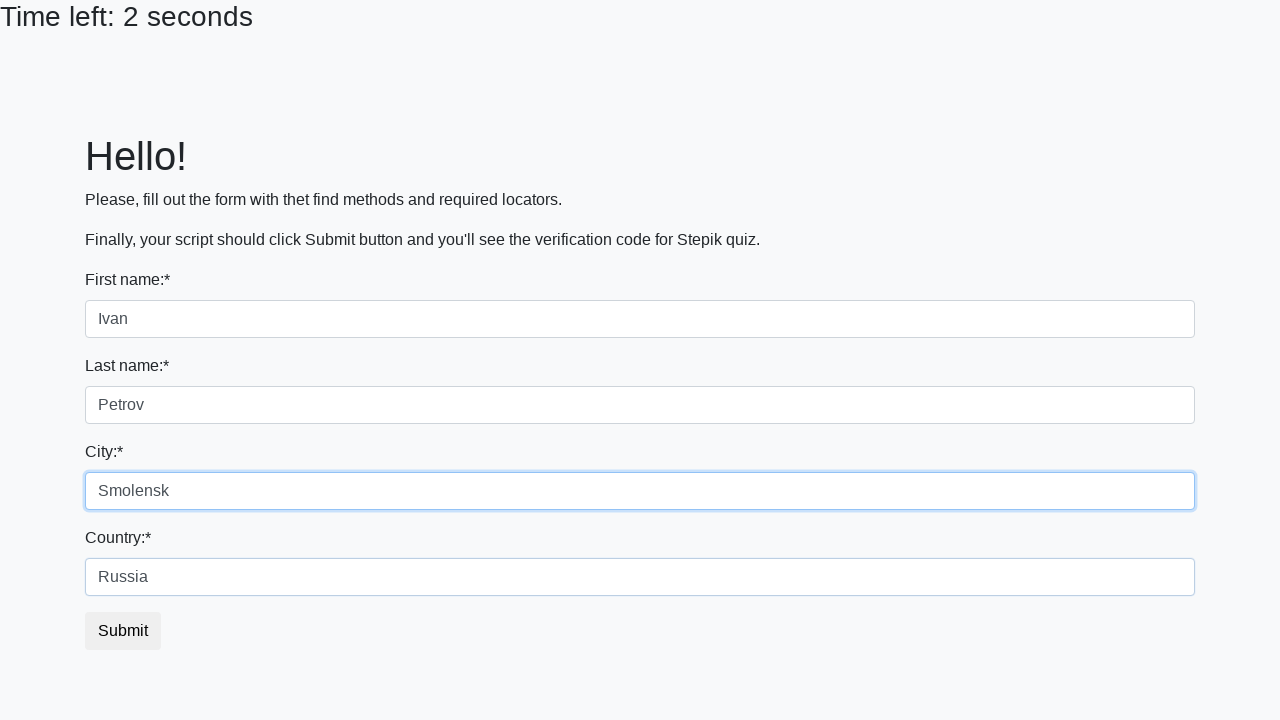

Clicked submit button to submit the form at (123, 631) on button.btn
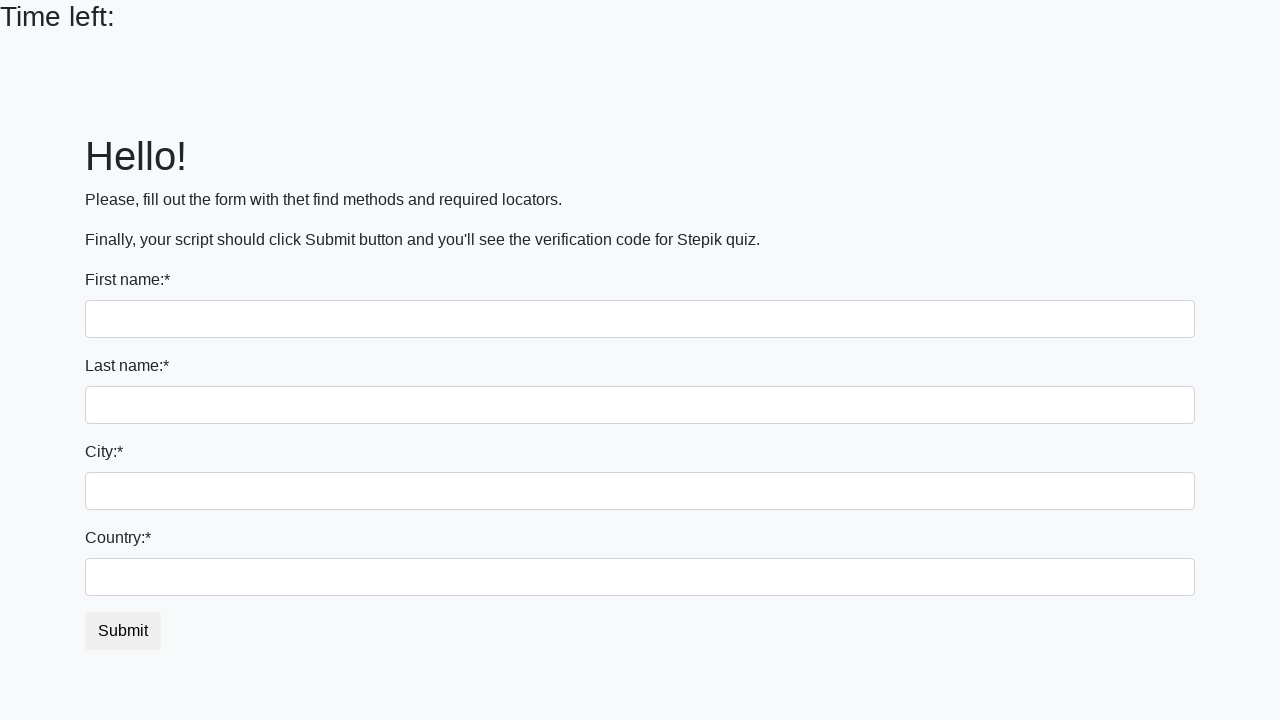

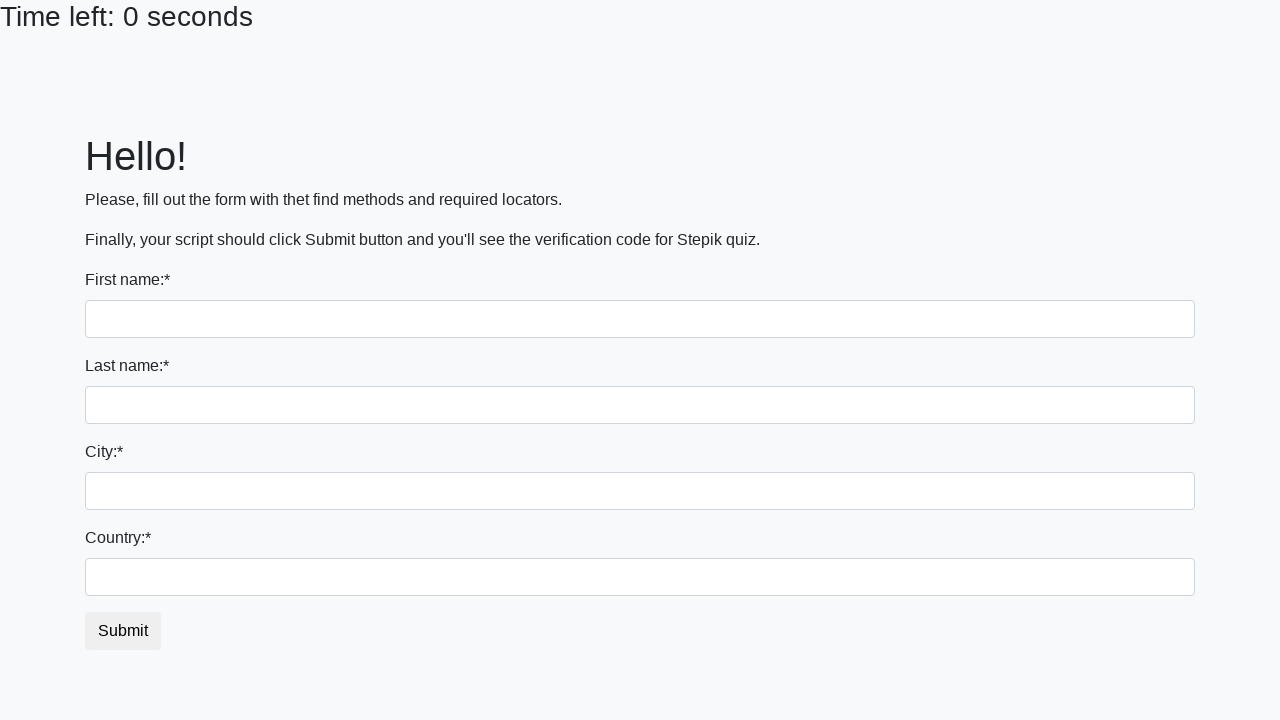